Tests double-click functionality by performing a double-click action on a button element

Starting URL: https://demoqa.com/buttons

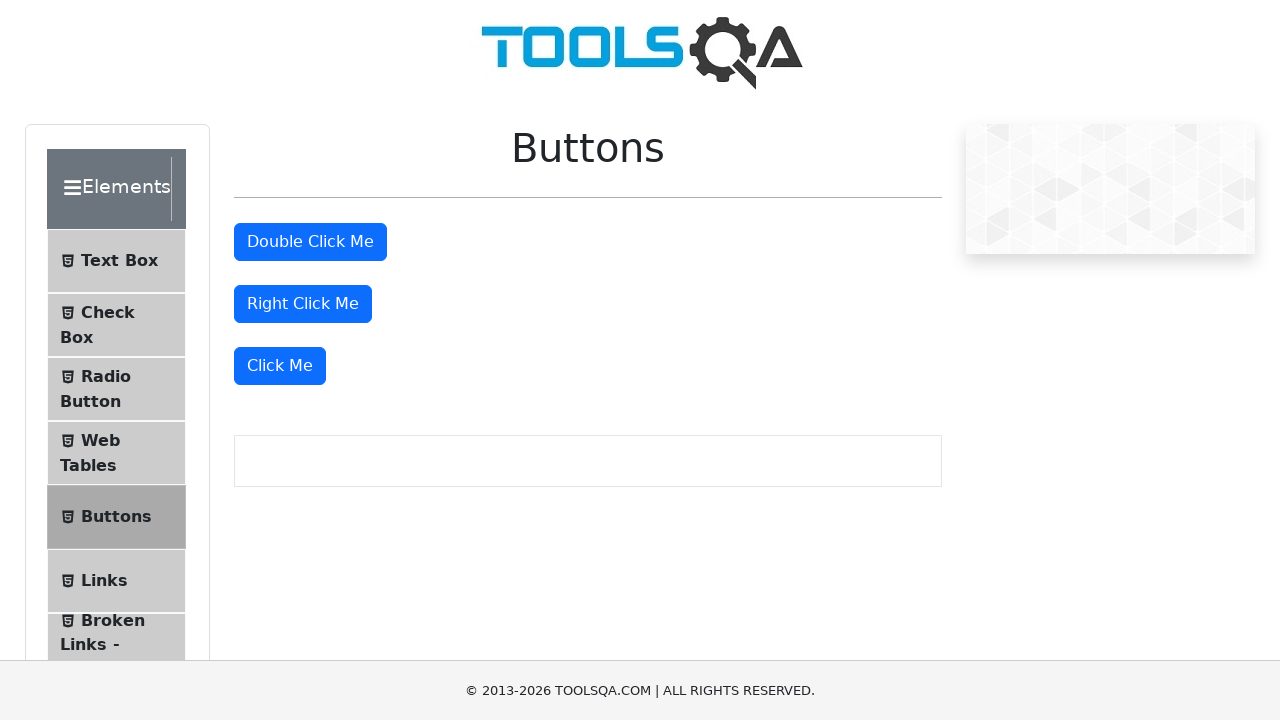

Double-clicked the double-click button at (310, 242) on #doubleClickBtn
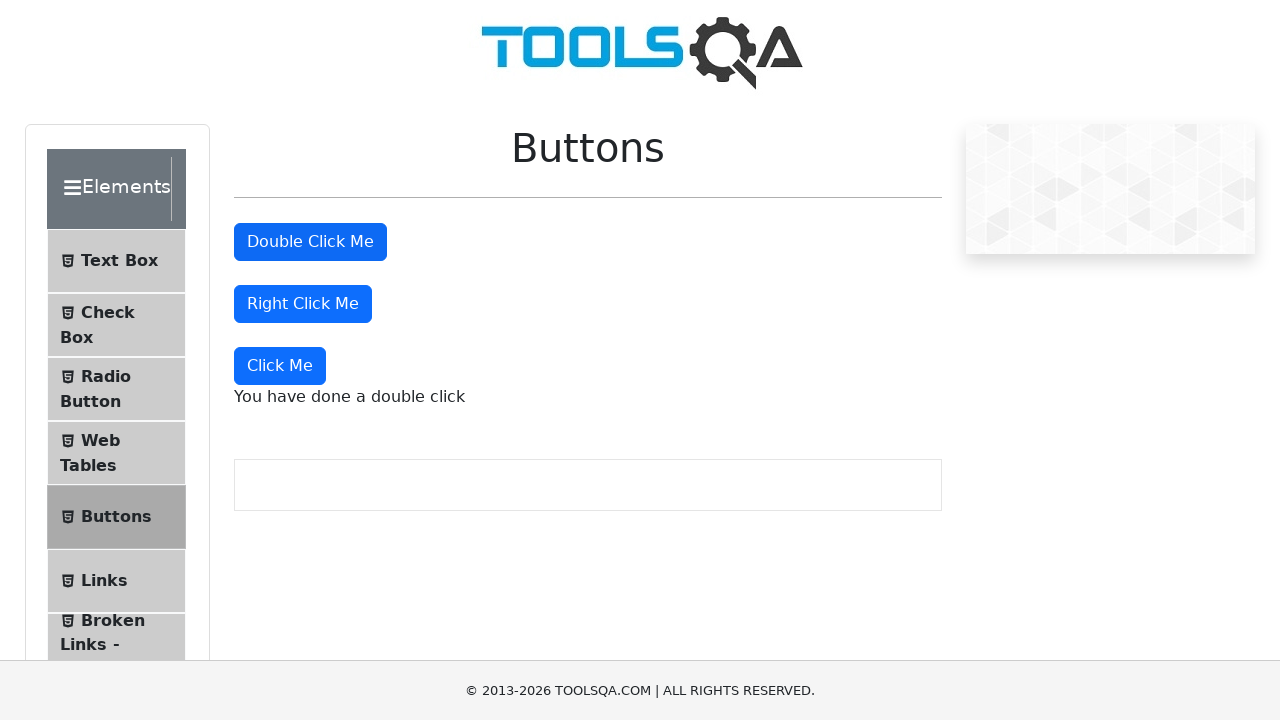

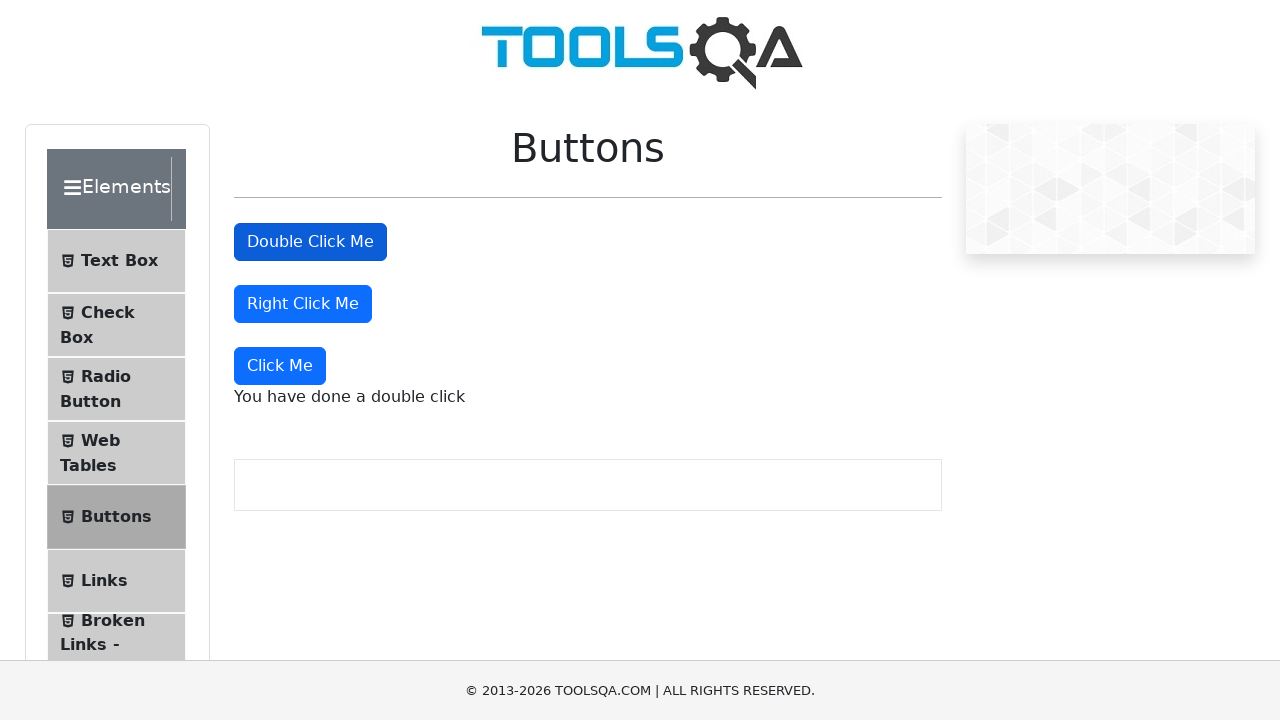